Tests that entering a valid 5-digit zip code allows proceeding to the registration form

Starting URL: https://www.sharelane.com/cgi-bin/register.py

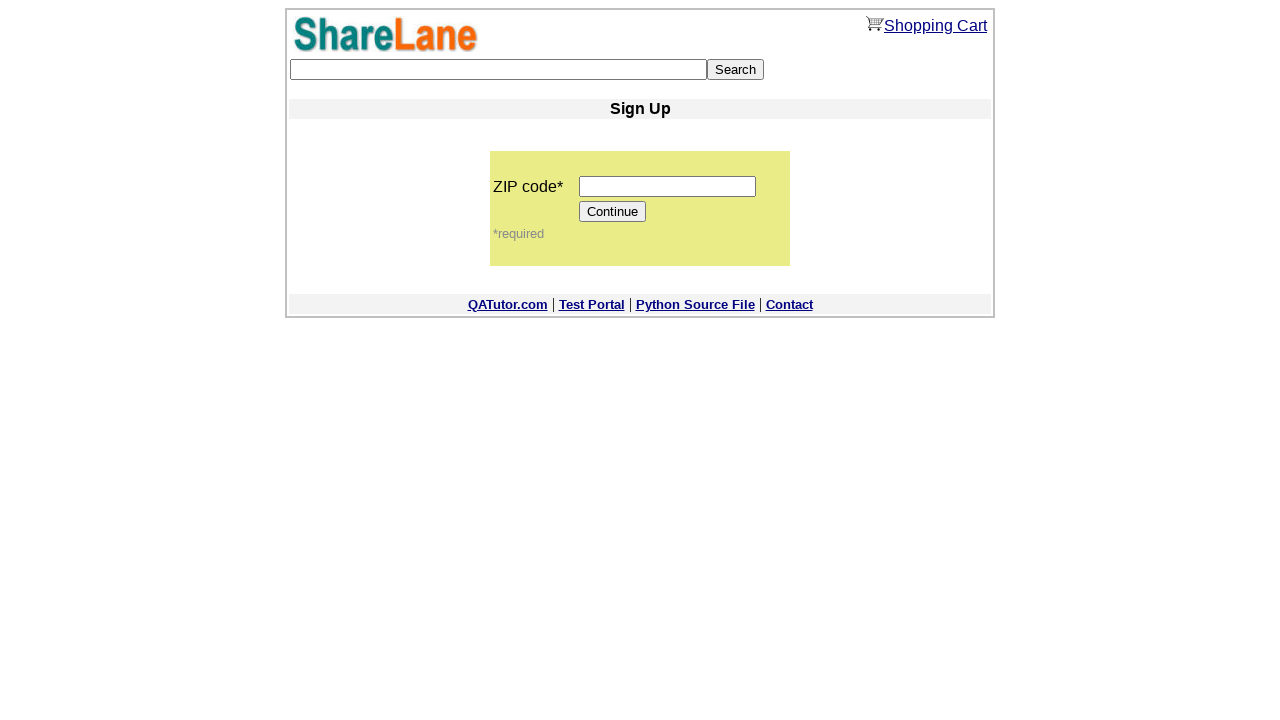

Navigated to ShareLane registration page
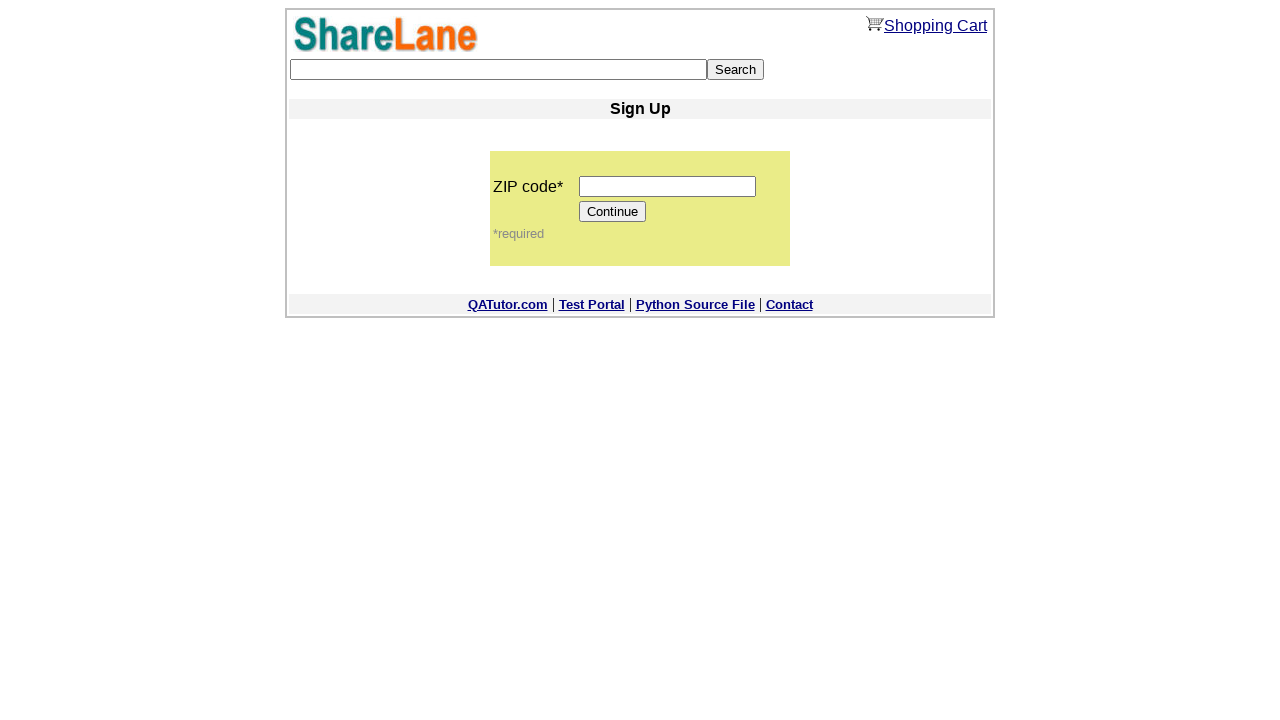

Entered valid 5-digit zip code '12345' on input[name='zip_code']
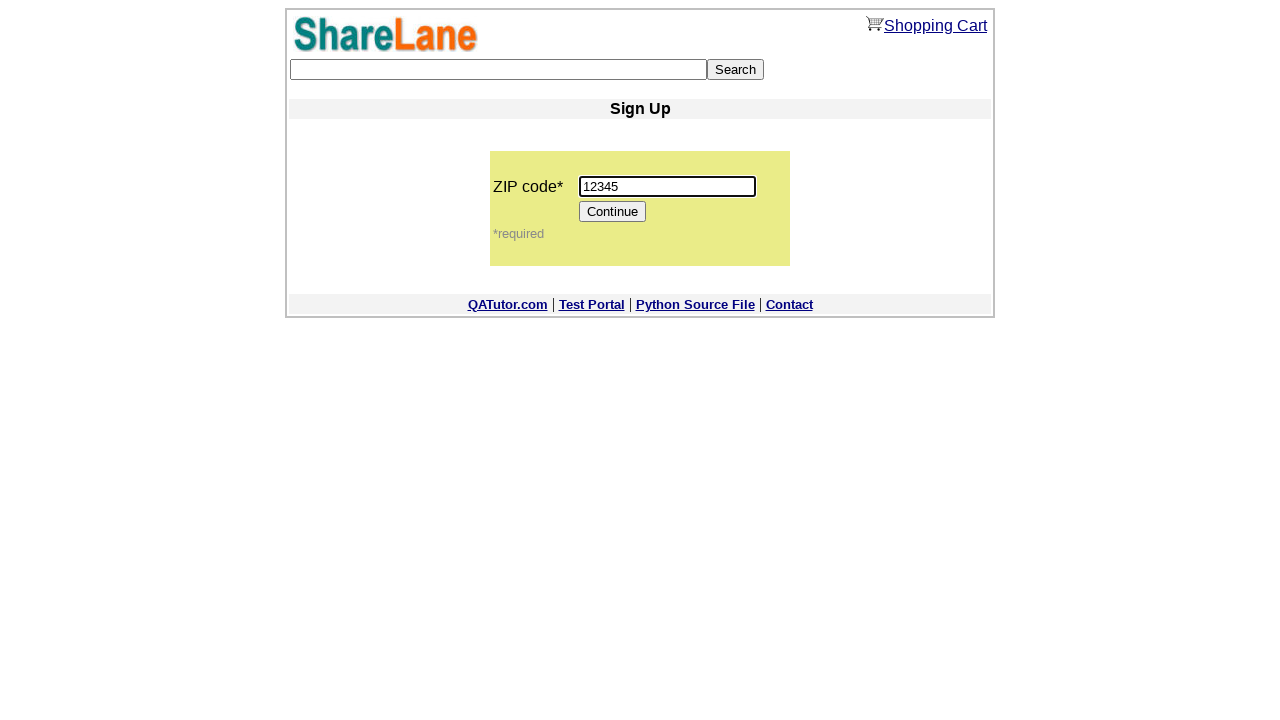

Clicked Continue button to proceed at (613, 212) on input[value='Continue']
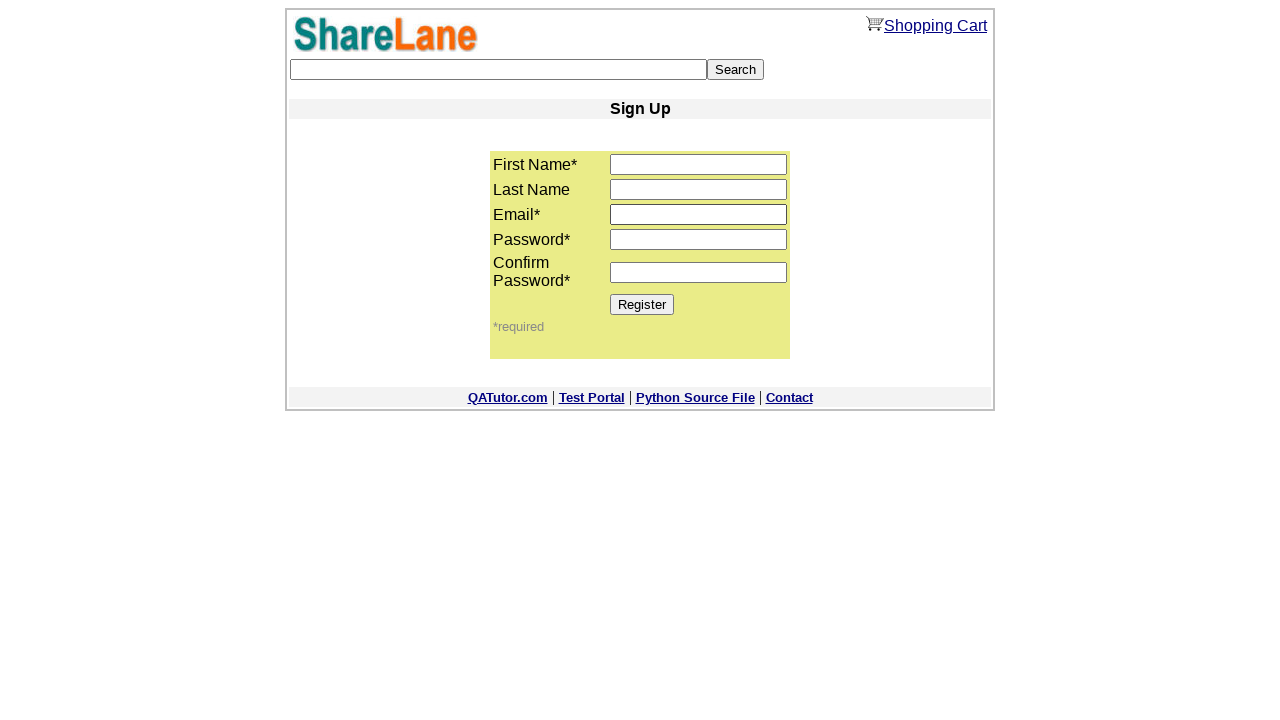

Register button is displayed - registration form loaded successfully
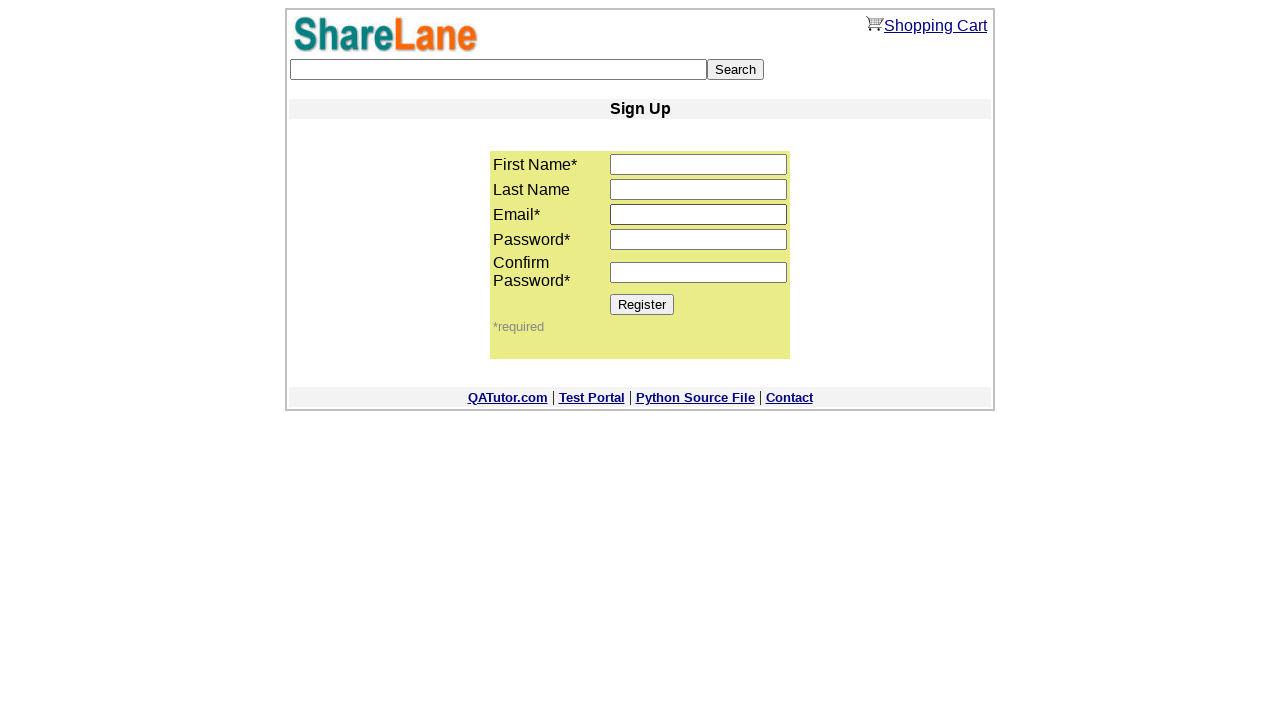

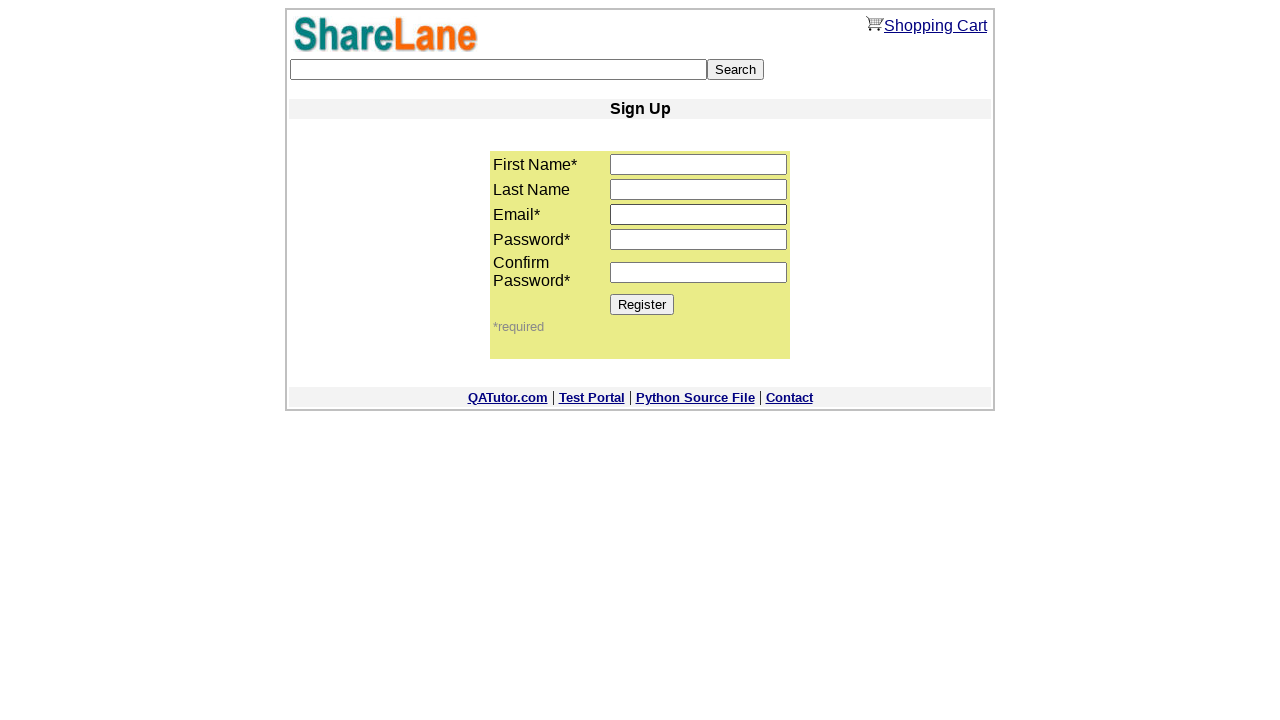